Tests clicking a button with a dynamic ID on a UI testing playground page by locating it via its text content

Starting URL: http://uitestingplayground.com/dynamicid

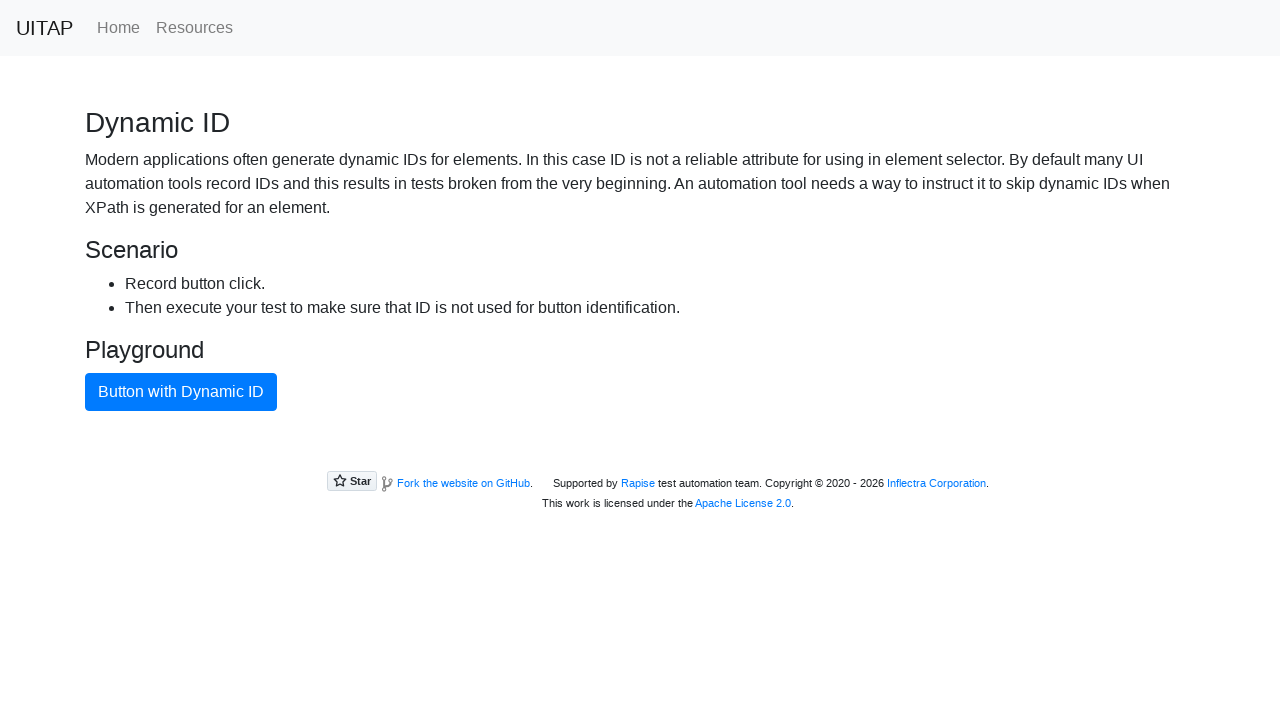

Navigated to UI Testing Playground dynamic ID page
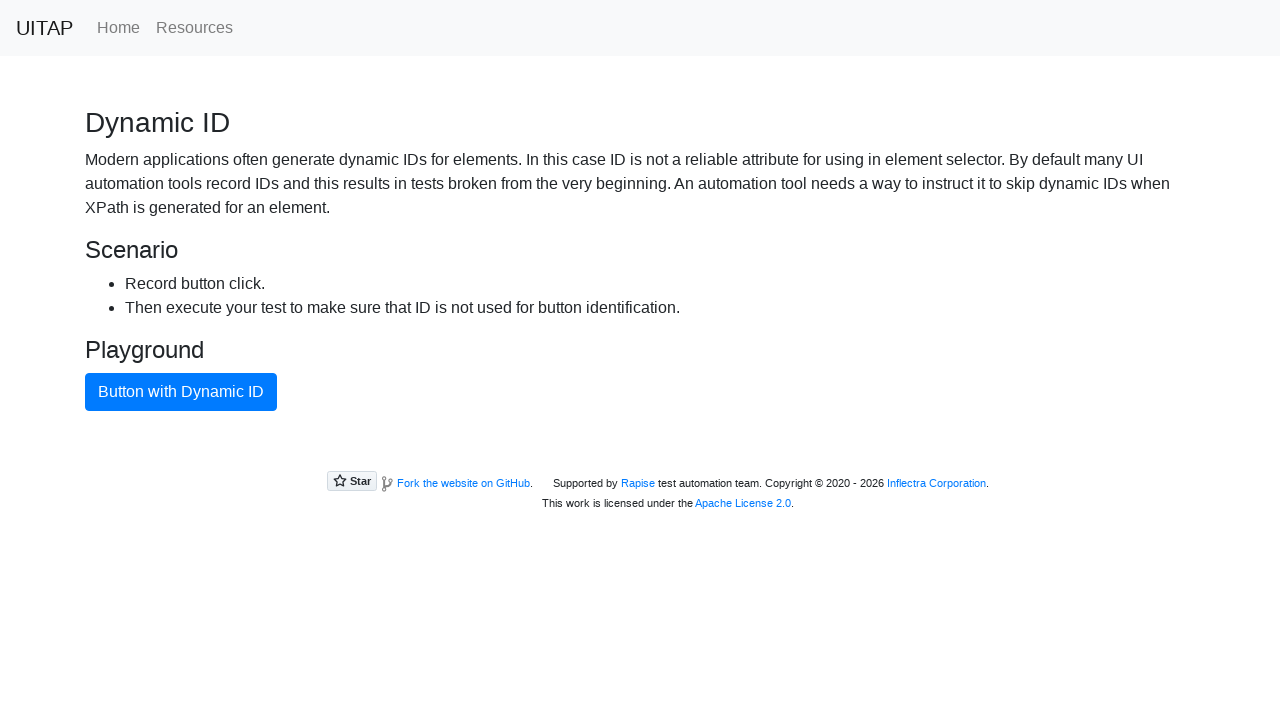

Button with dynamic ID became visible
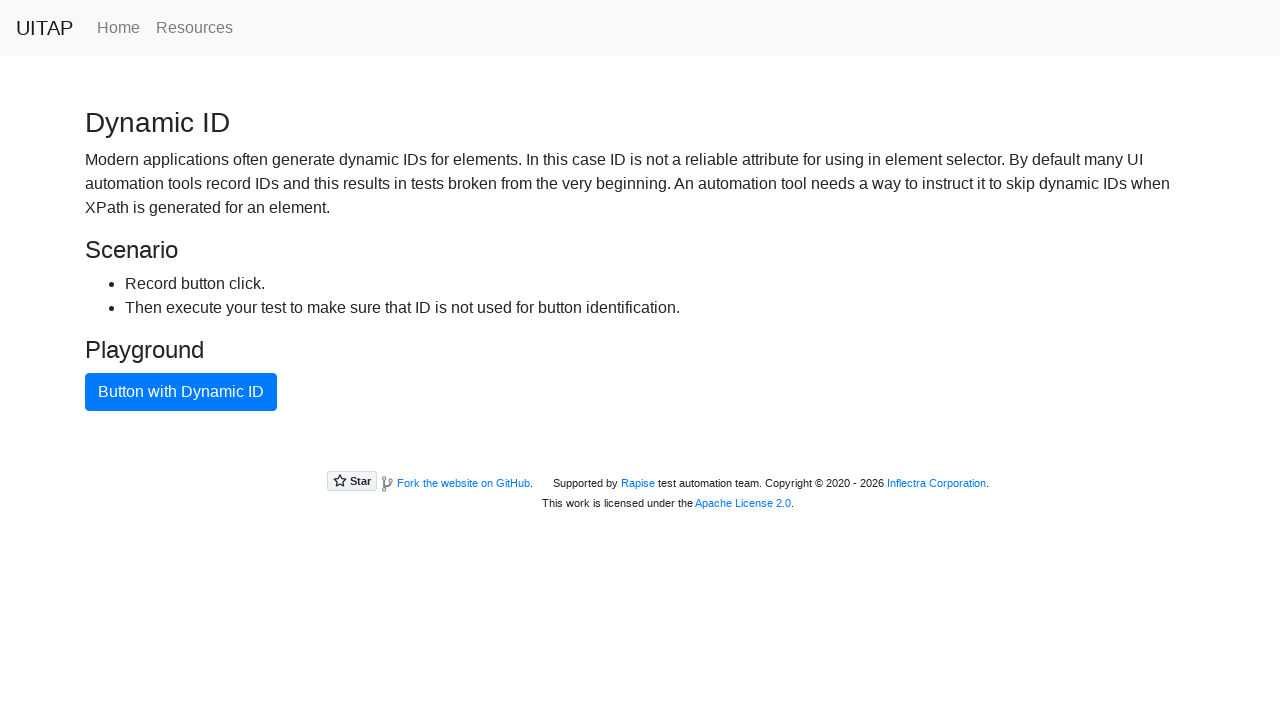

Clicked the blue button with dynamic ID at (181, 392) on xpath=//button[contains(text(), 'Button')]
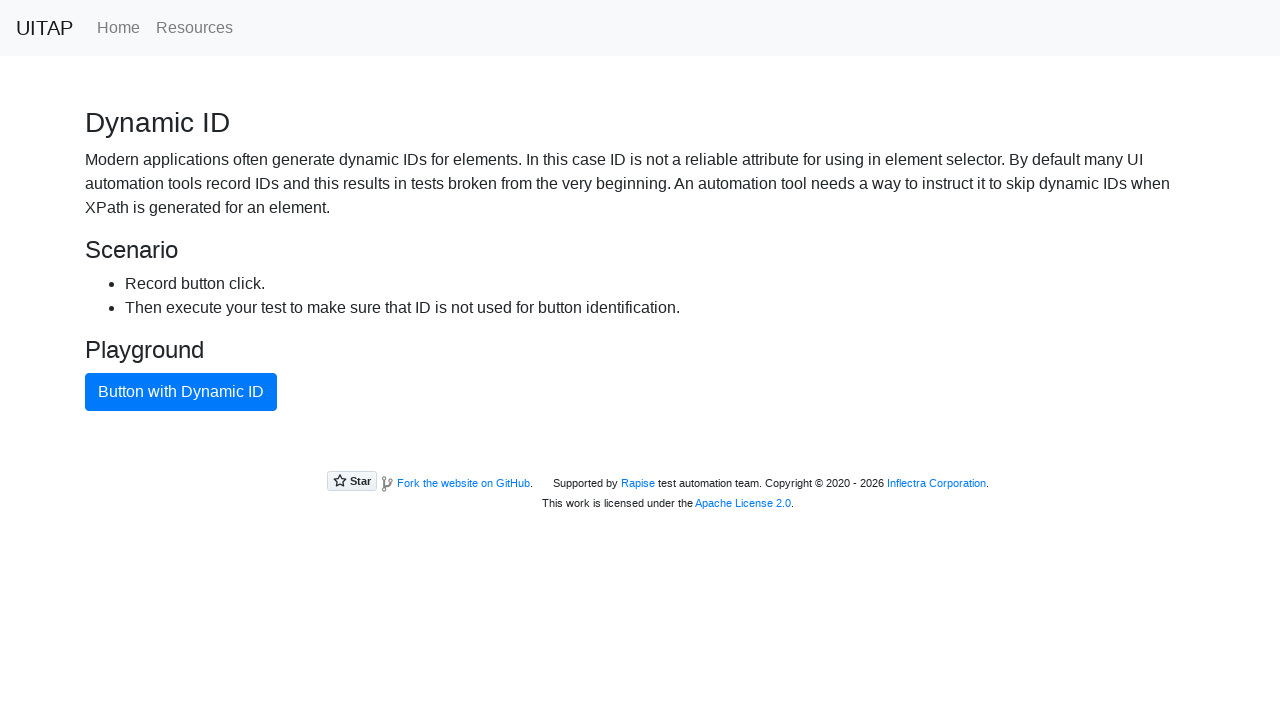

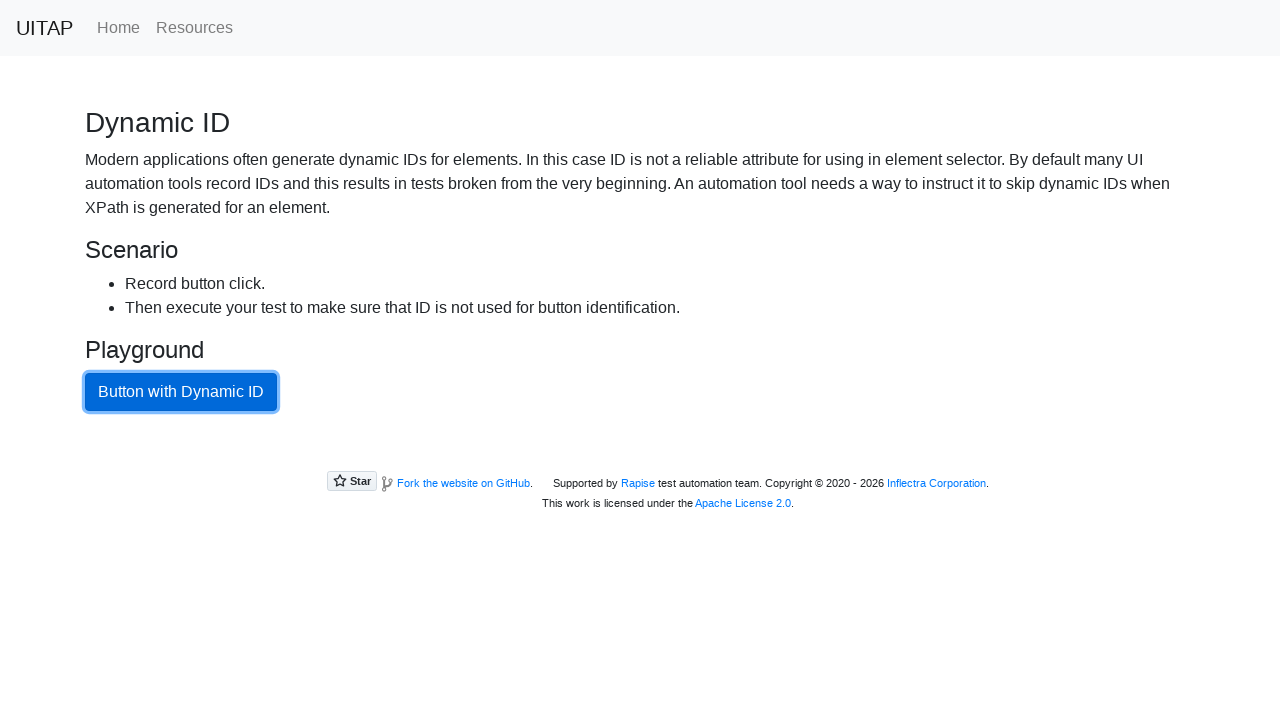